Navigates to Norfolk Southern homepage and verifies the page title is "Norfolk Southern"

Starting URL: https://qawww.norfolksouthern.com

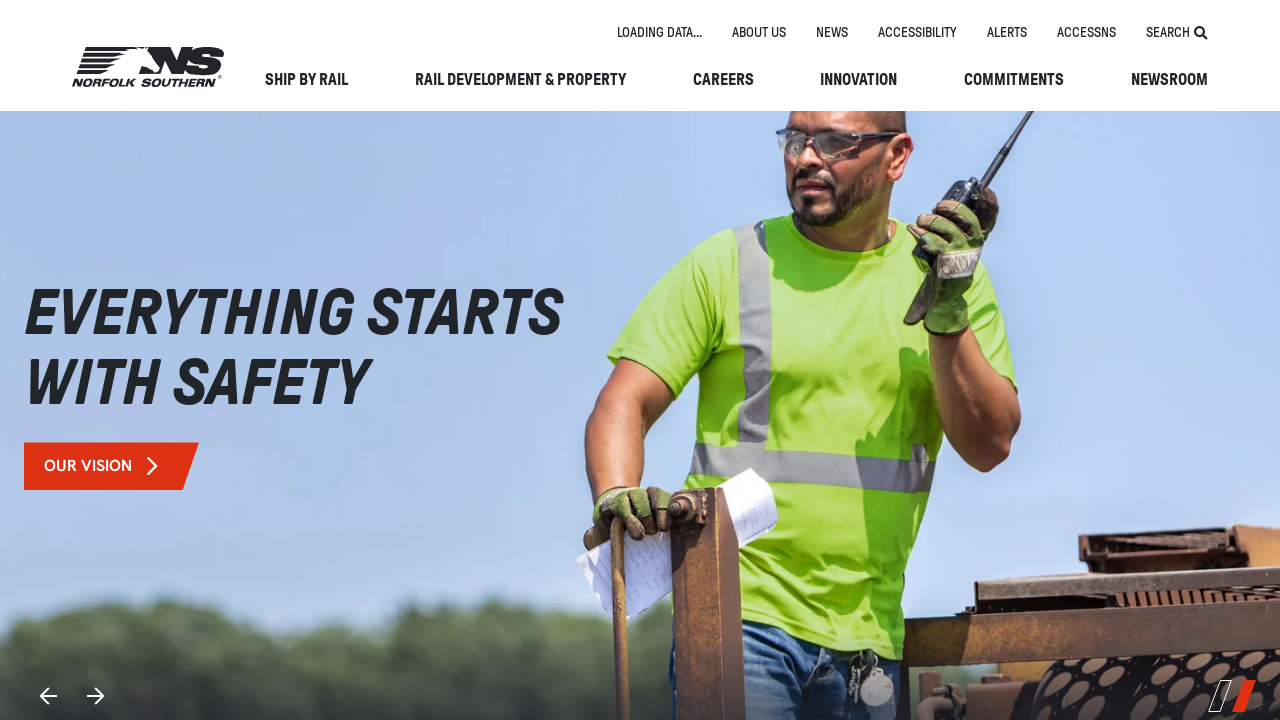

Navigated to Norfolk Southern homepage
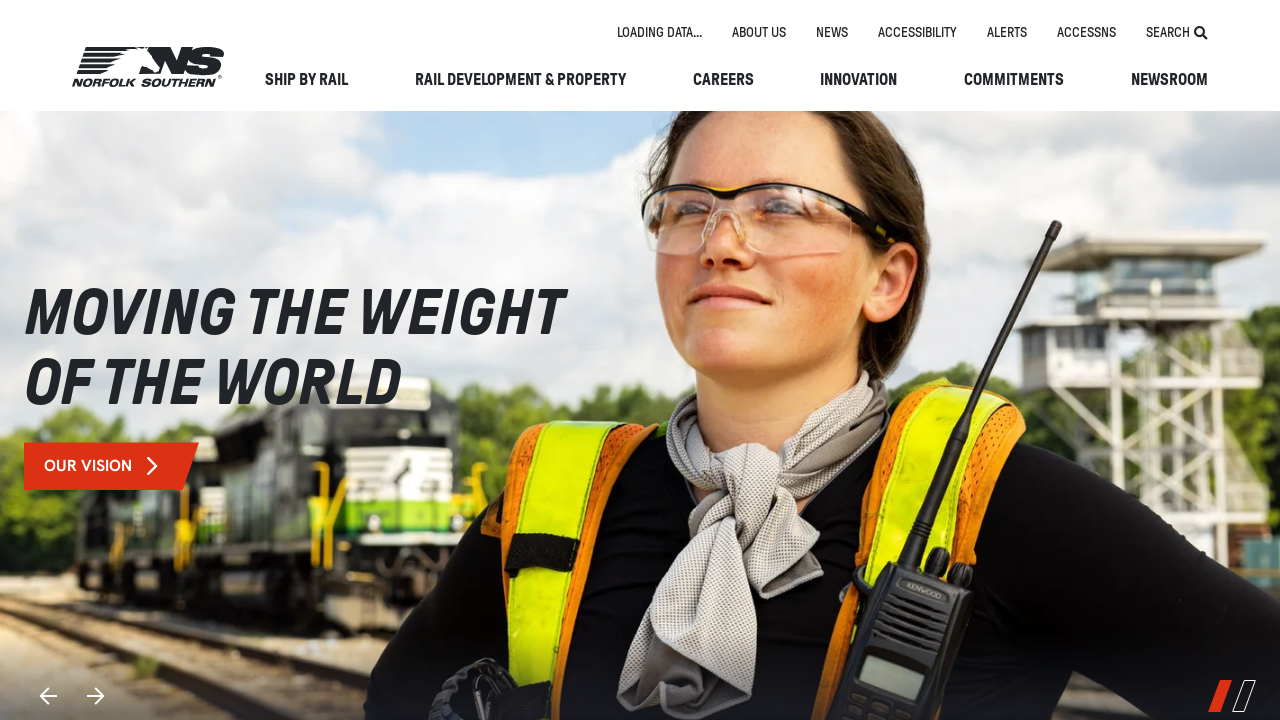

Verified page title is 'Norfolk Southern'
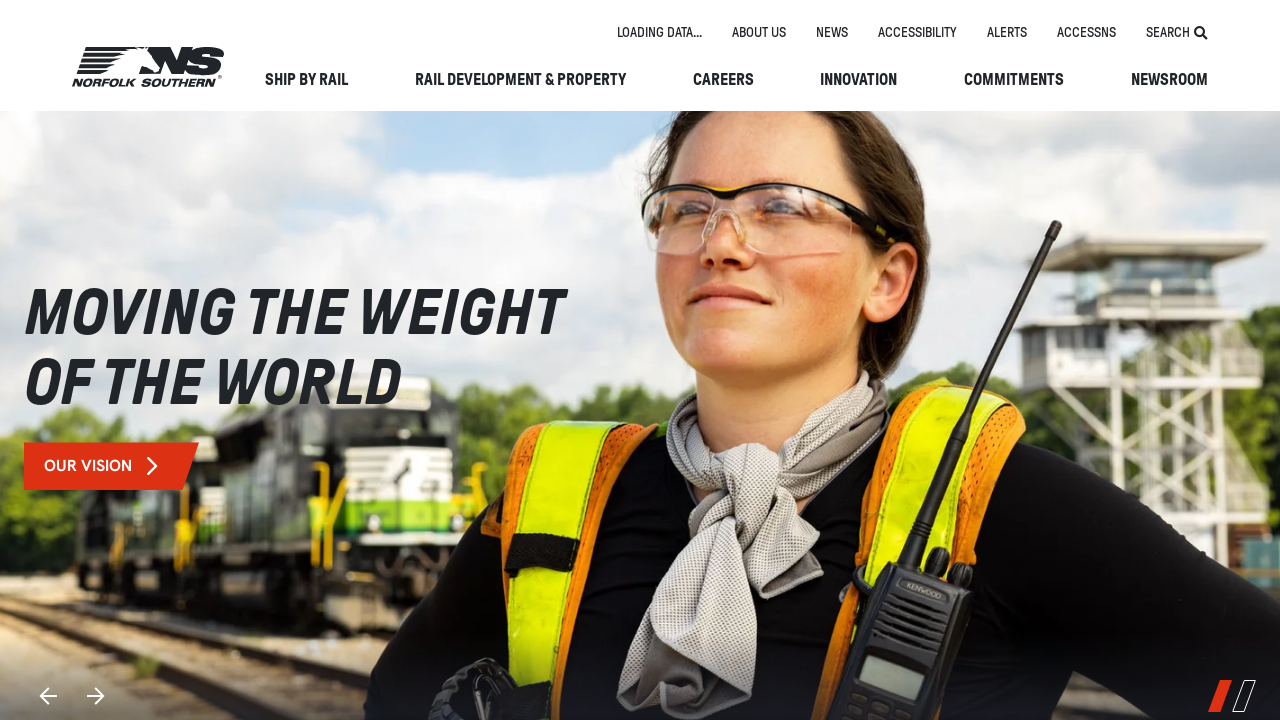

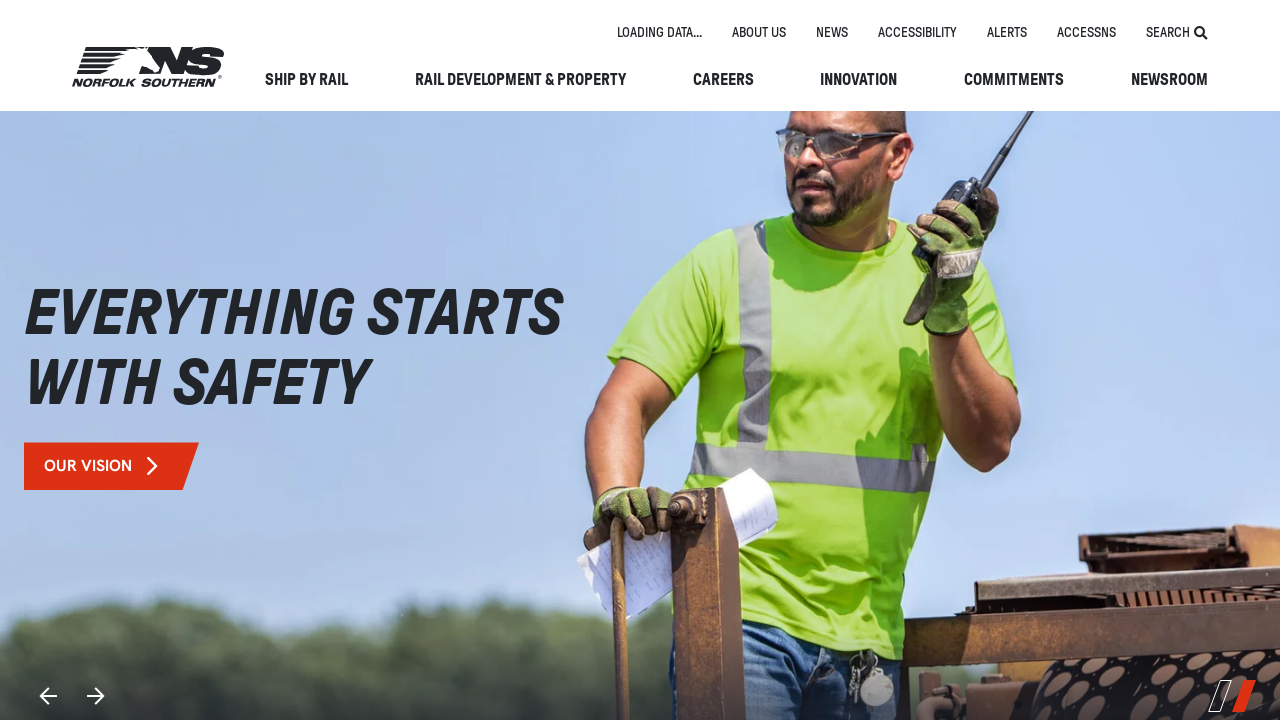